Tests highlighting the currently applied filter by clicking through All, Active, and Completed links.

Starting URL: https://demo.playwright.dev/todomvc

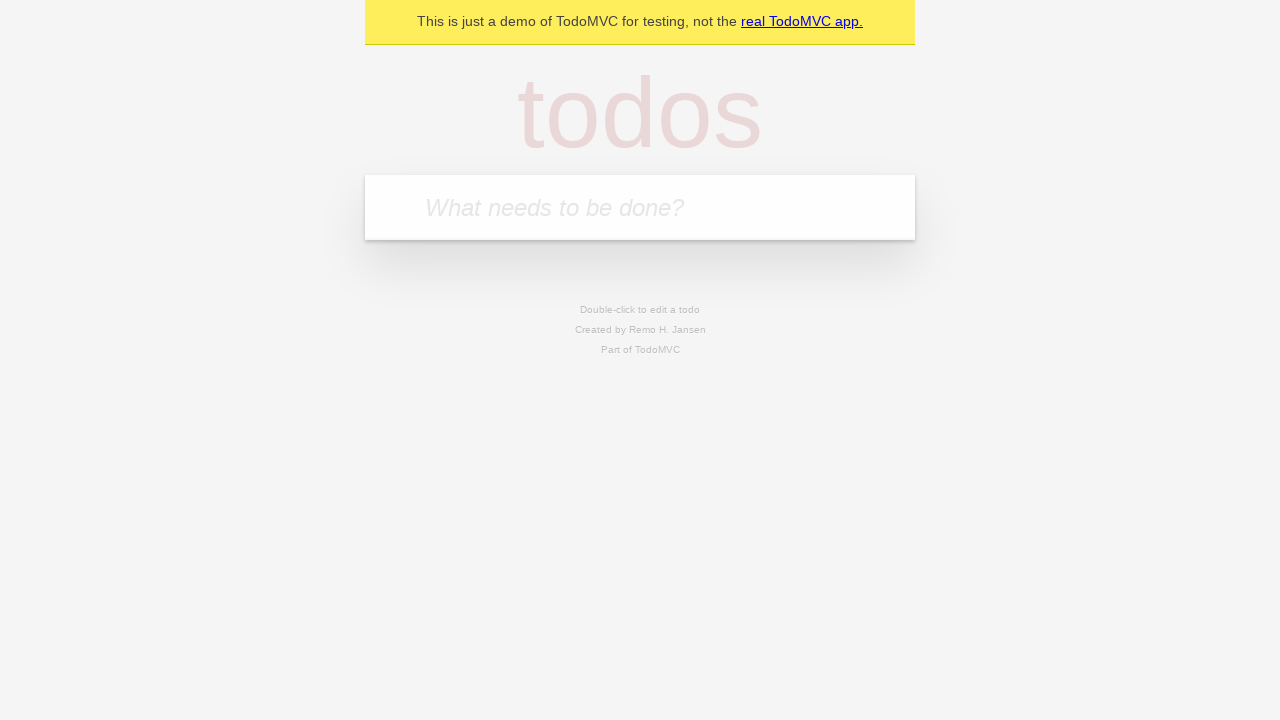

Filled todo input with 'buy some cheese' on internal:attr=[placeholder="What needs to be done?"i]
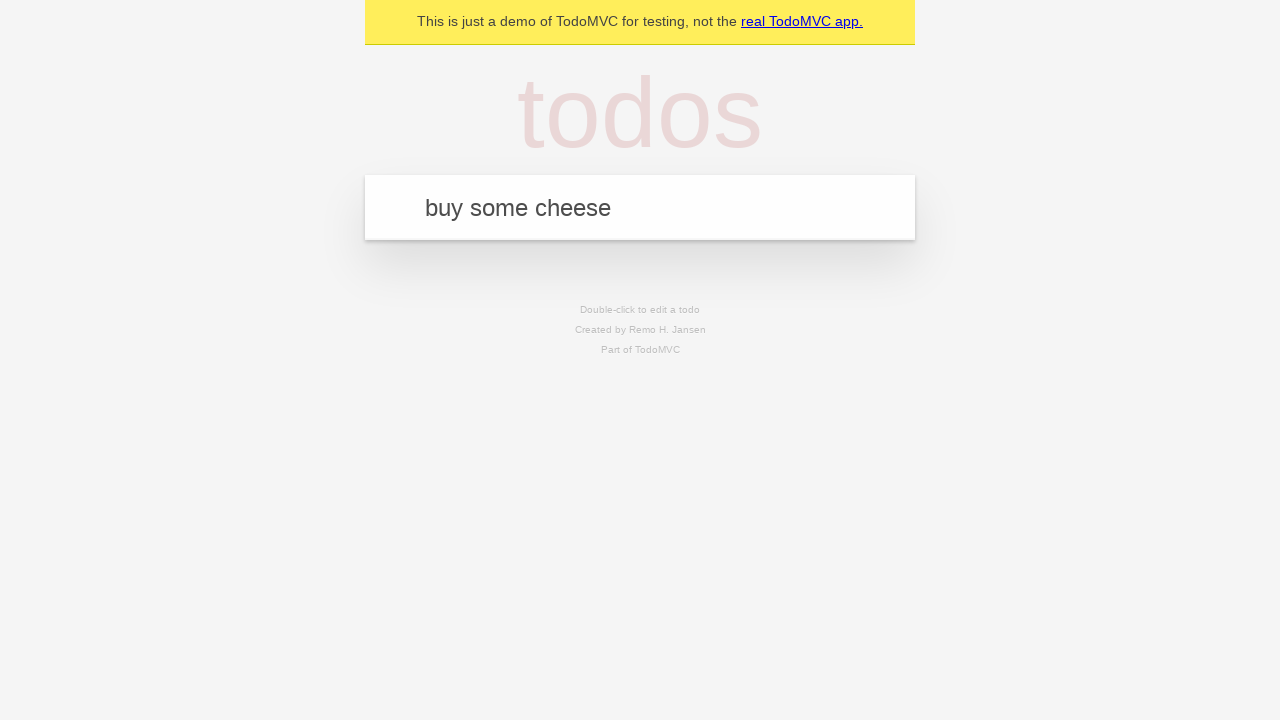

Pressed Enter to add first todo on internal:attr=[placeholder="What needs to be done?"i]
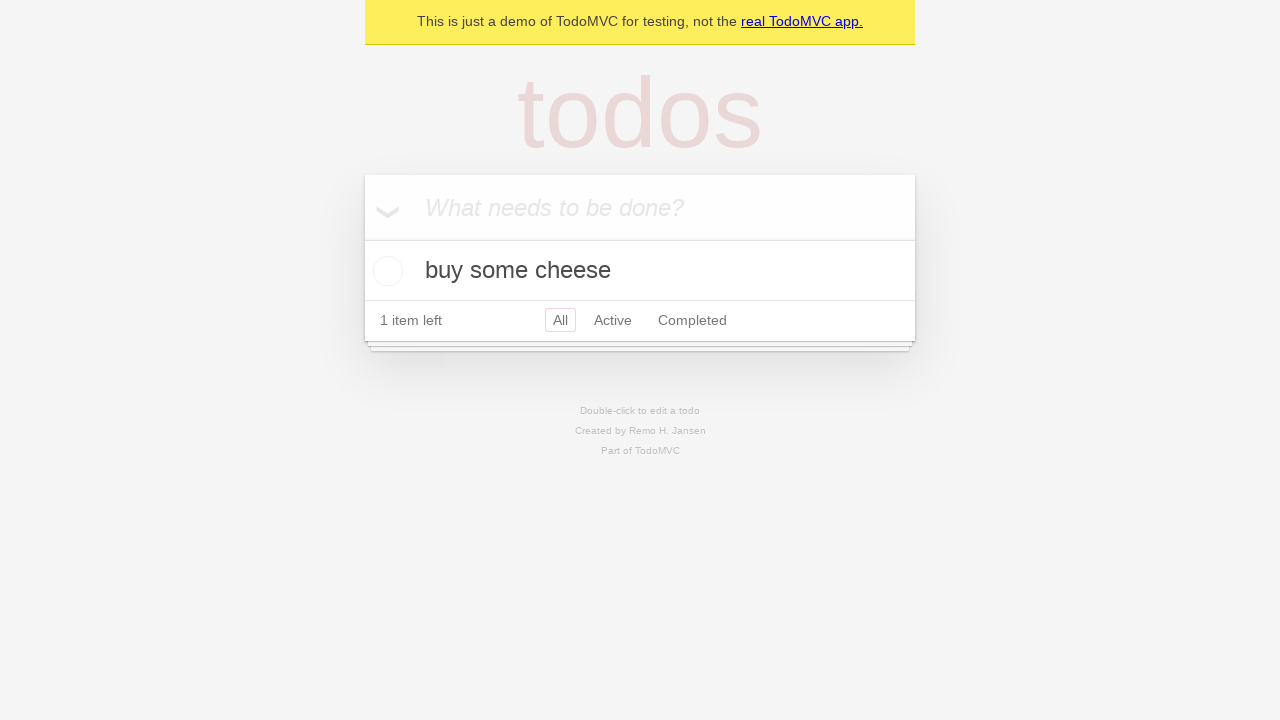

Filled todo input with 'feed the cat' on internal:attr=[placeholder="What needs to be done?"i]
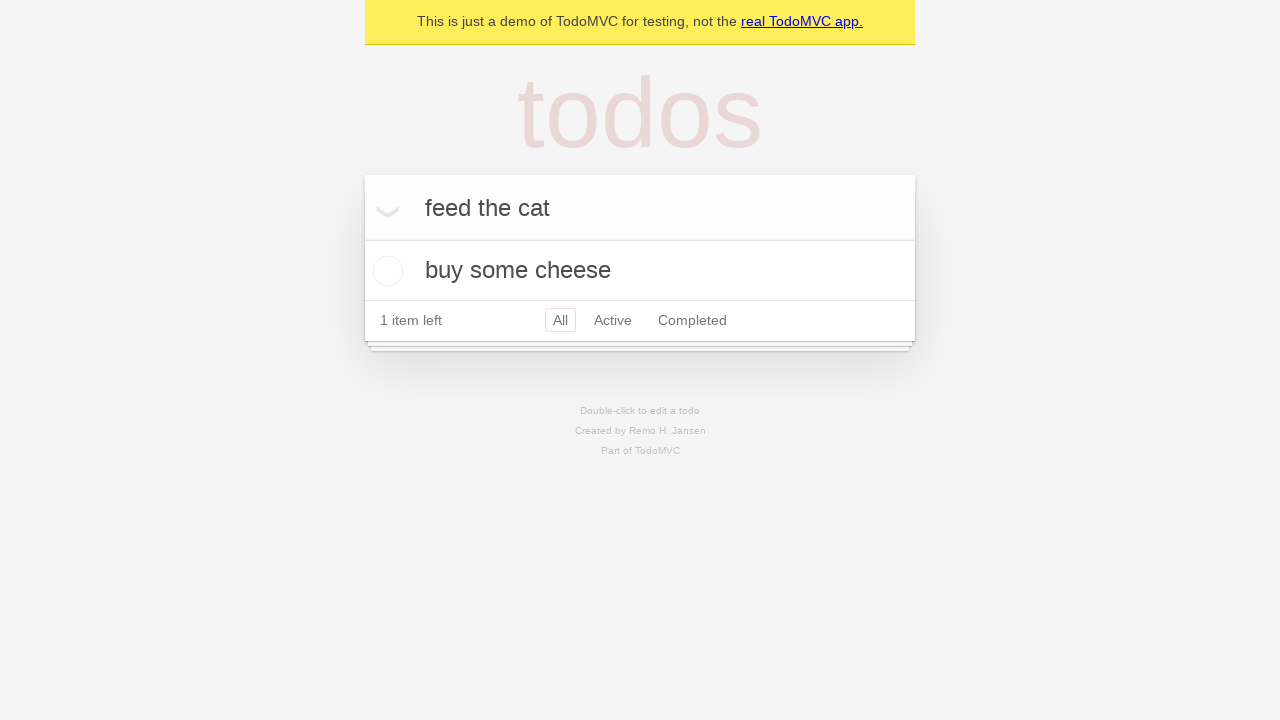

Pressed Enter to add second todo on internal:attr=[placeholder="What needs to be done?"i]
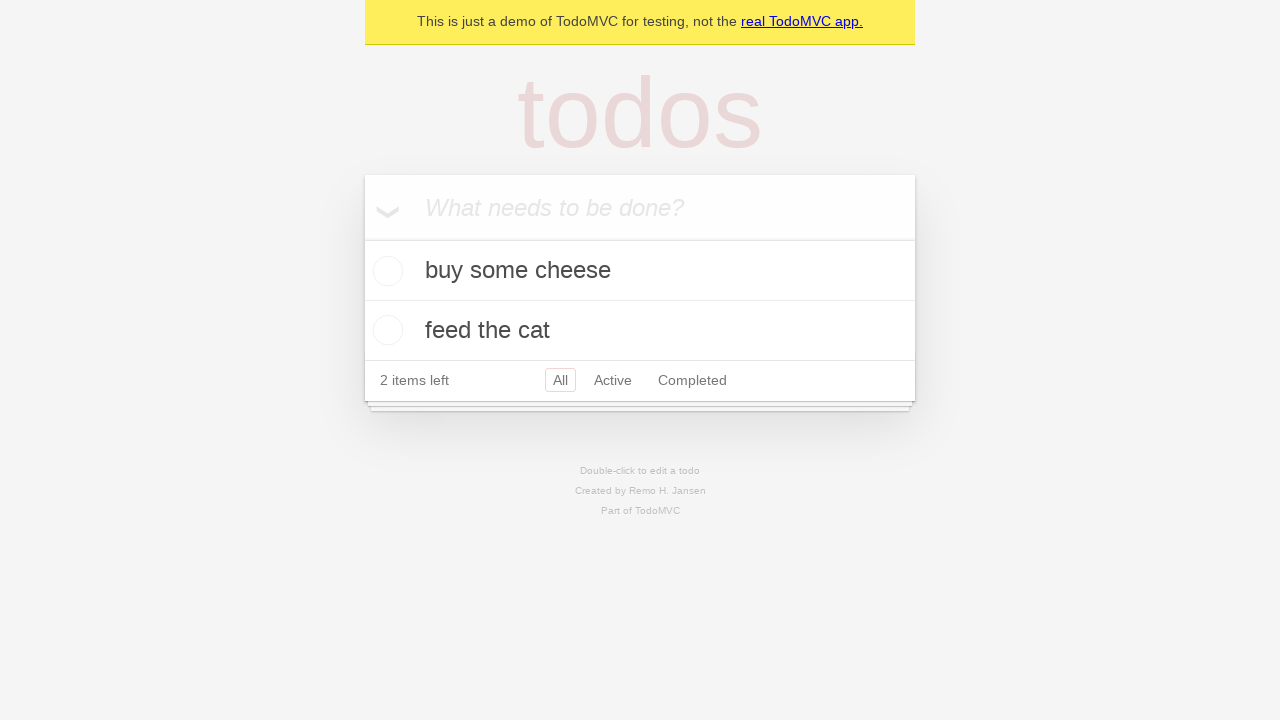

Filled todo input with 'book a doctors appointment' on internal:attr=[placeholder="What needs to be done?"i]
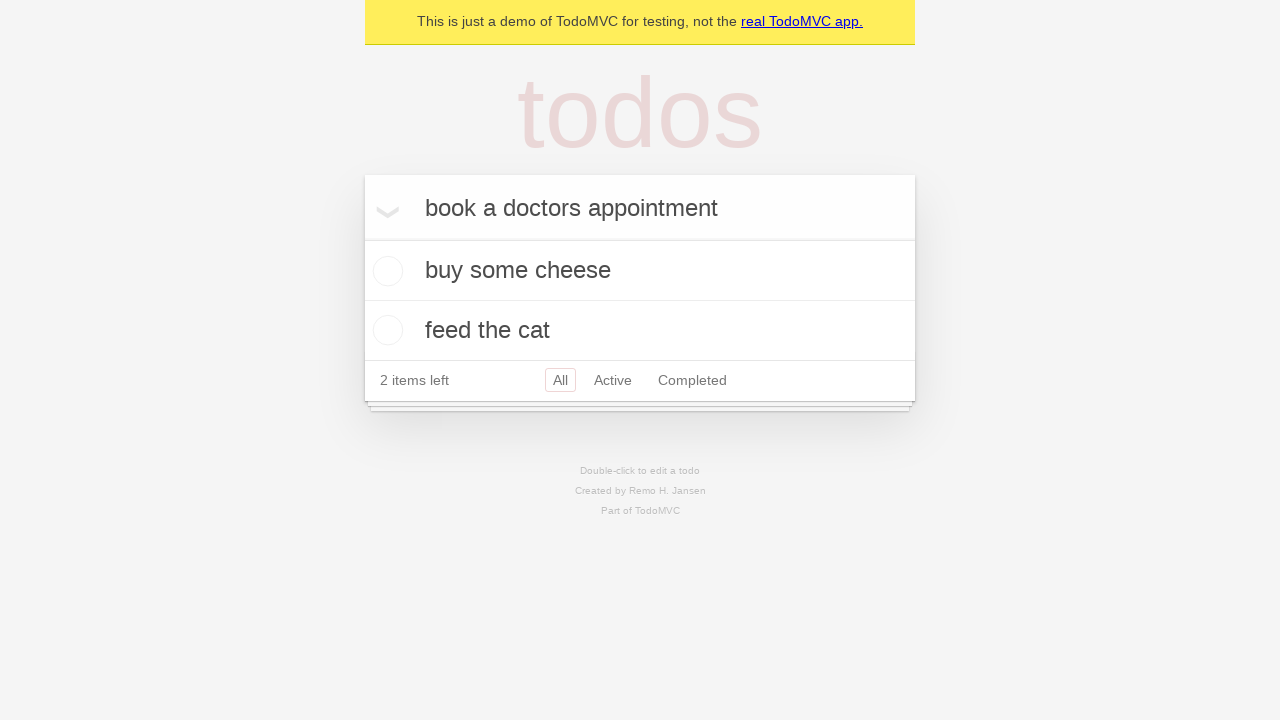

Pressed Enter to add third todo on internal:attr=[placeholder="What needs to be done?"i]
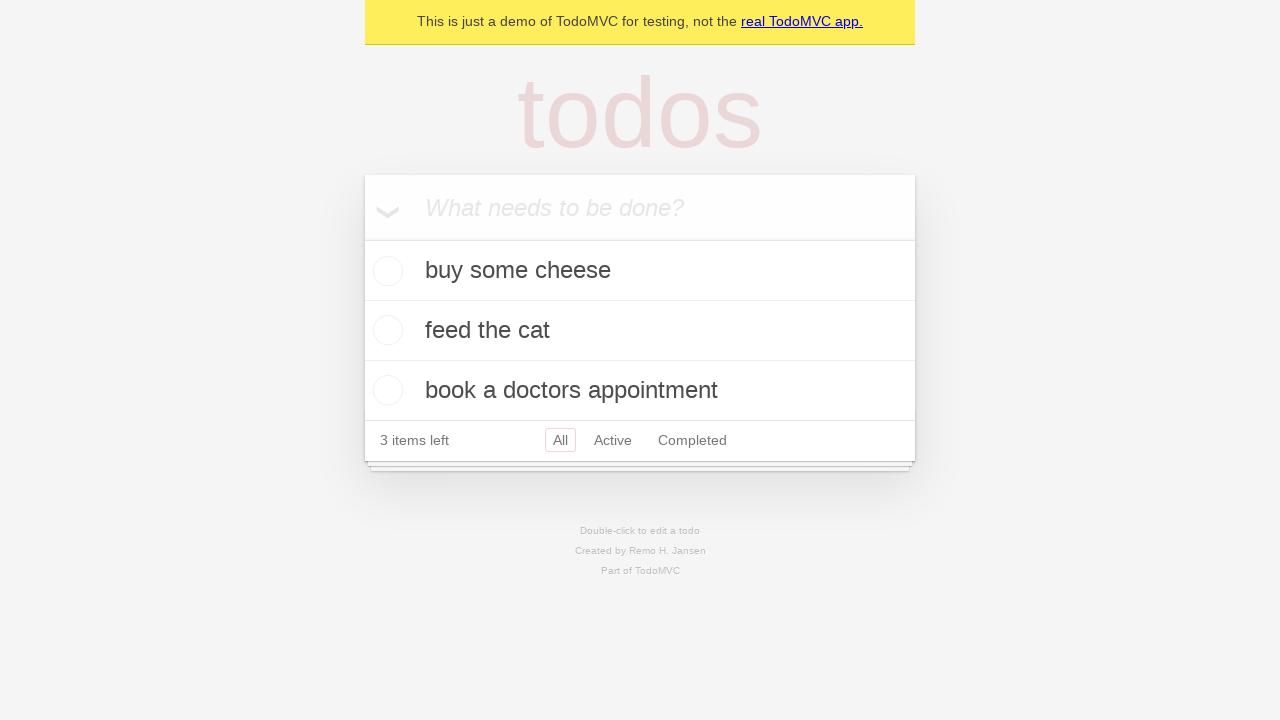

Clicked Active filter link at (613, 440) on internal:role=link[name="Active"i]
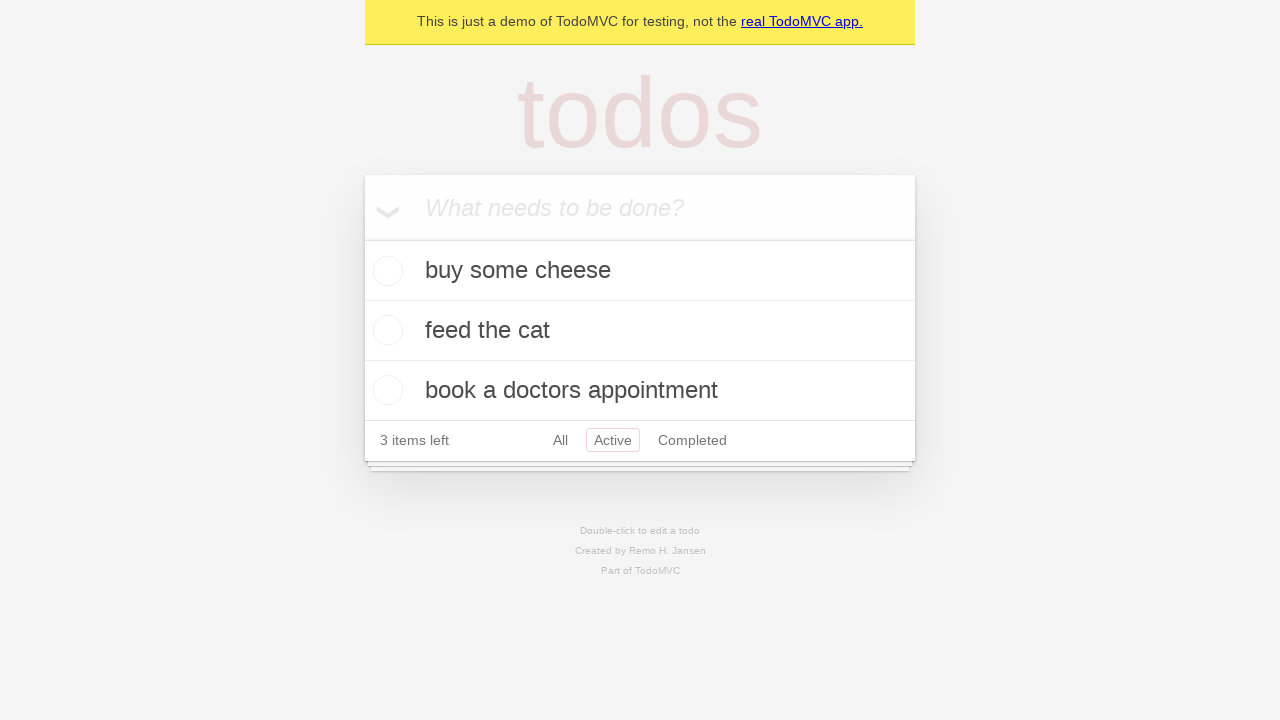

Clicked Completed filter link at (692, 440) on internal:role=link[name="Completed"i]
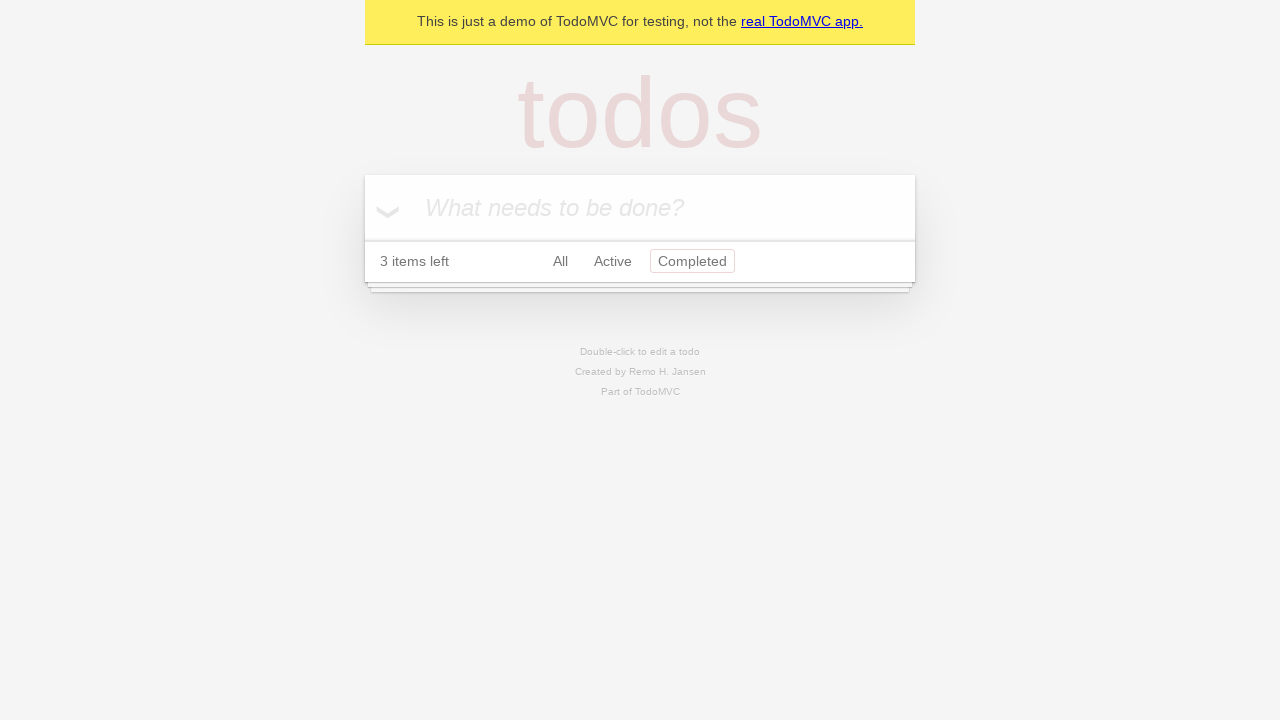

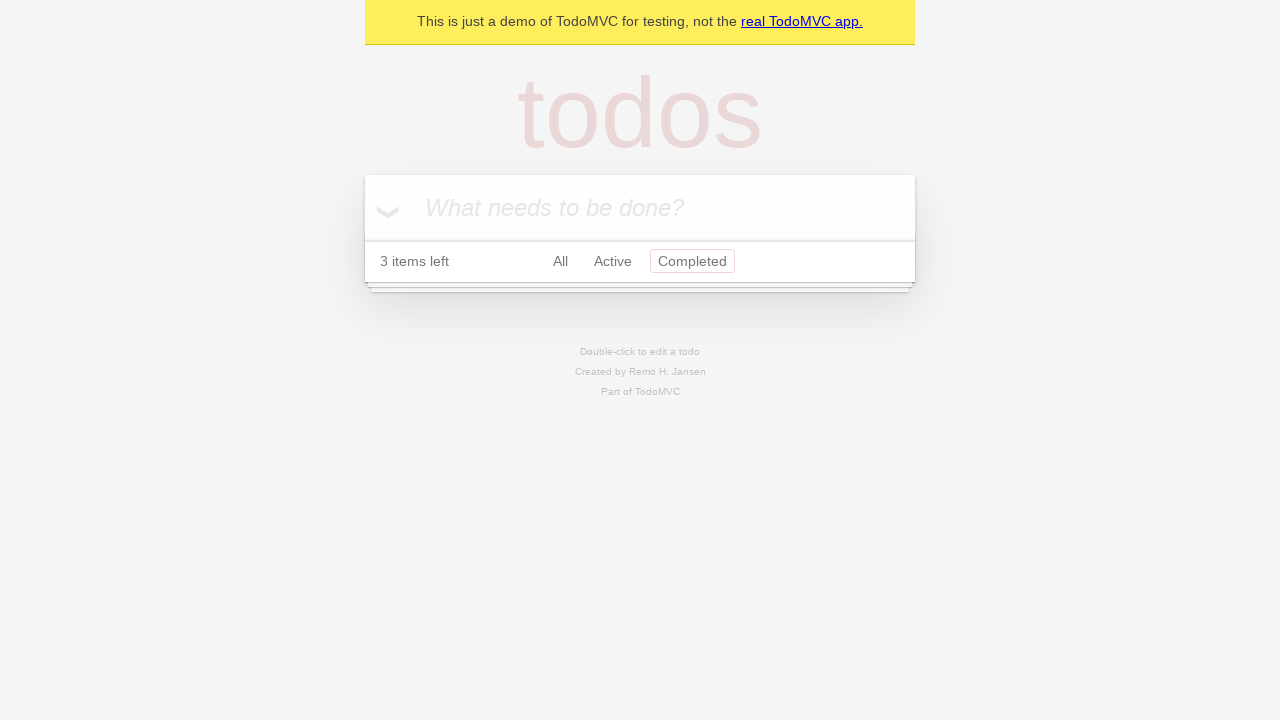